Tests dropdown selection functionality on OrangeHRM contact sales form by selecting a country from the dropdown menu

Starting URL: https://www.orangehrm.com/contact-sales/

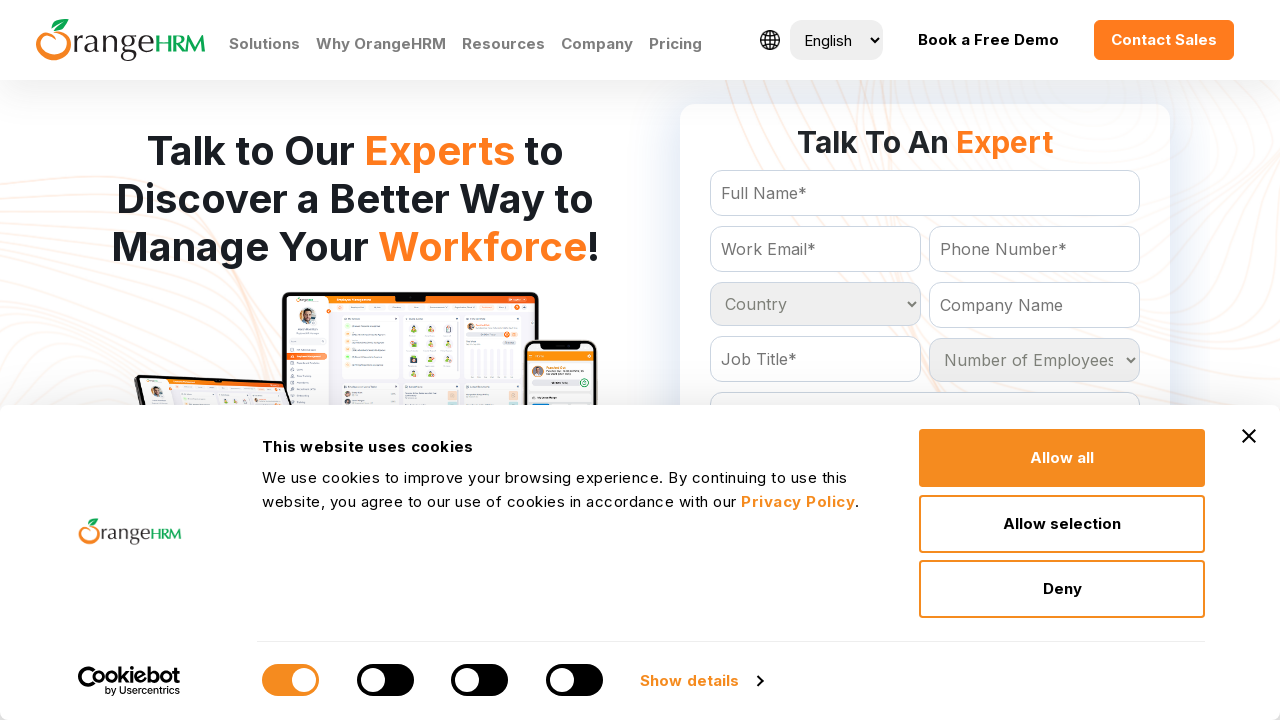

Selected country from dropdown menu using index 1 on #Form_getForm_Country
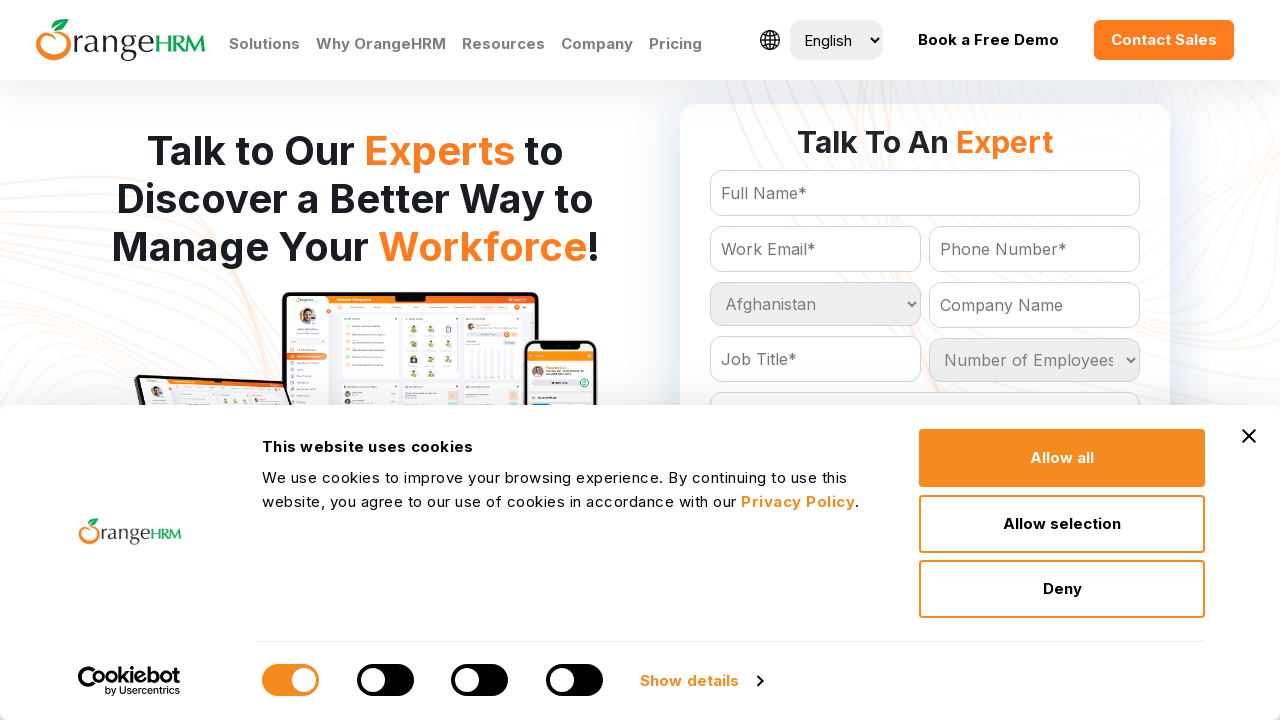

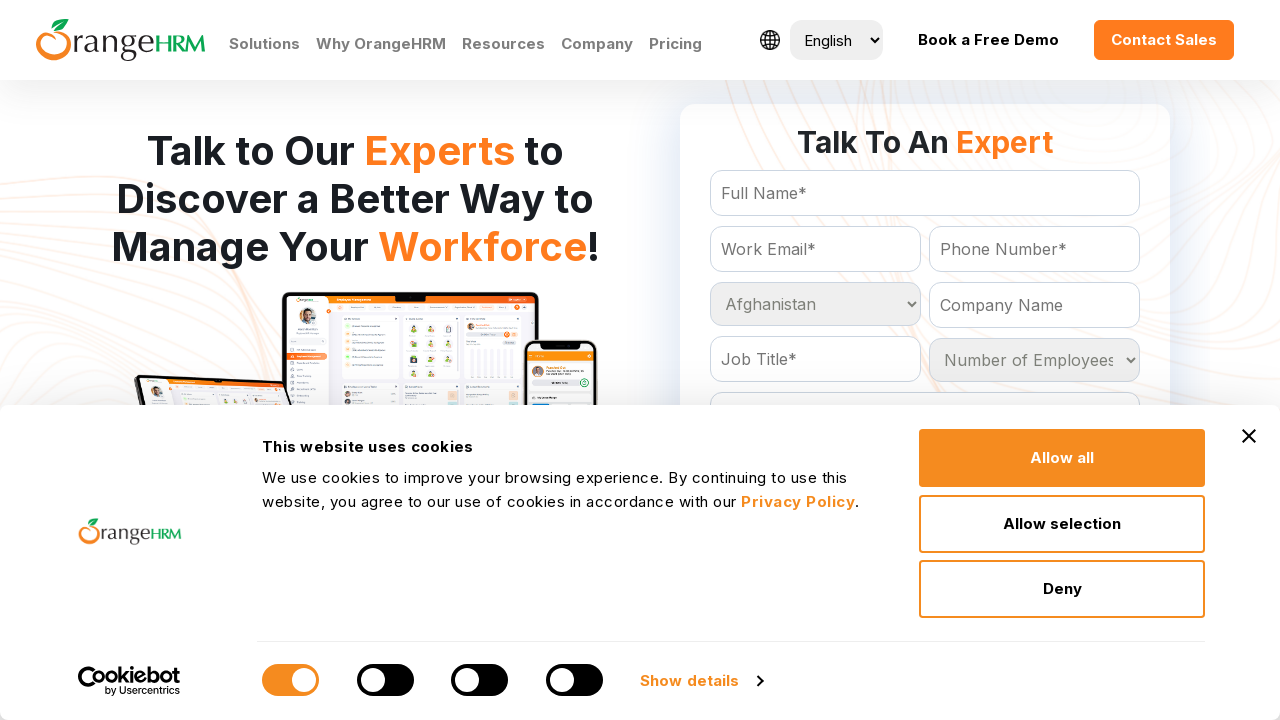